Tests browser navigation by visiting the OrangeHRM demo site and then navigating to the FreeCRM website

Starting URL: https://opensource-demo.orangehrmlive.com/

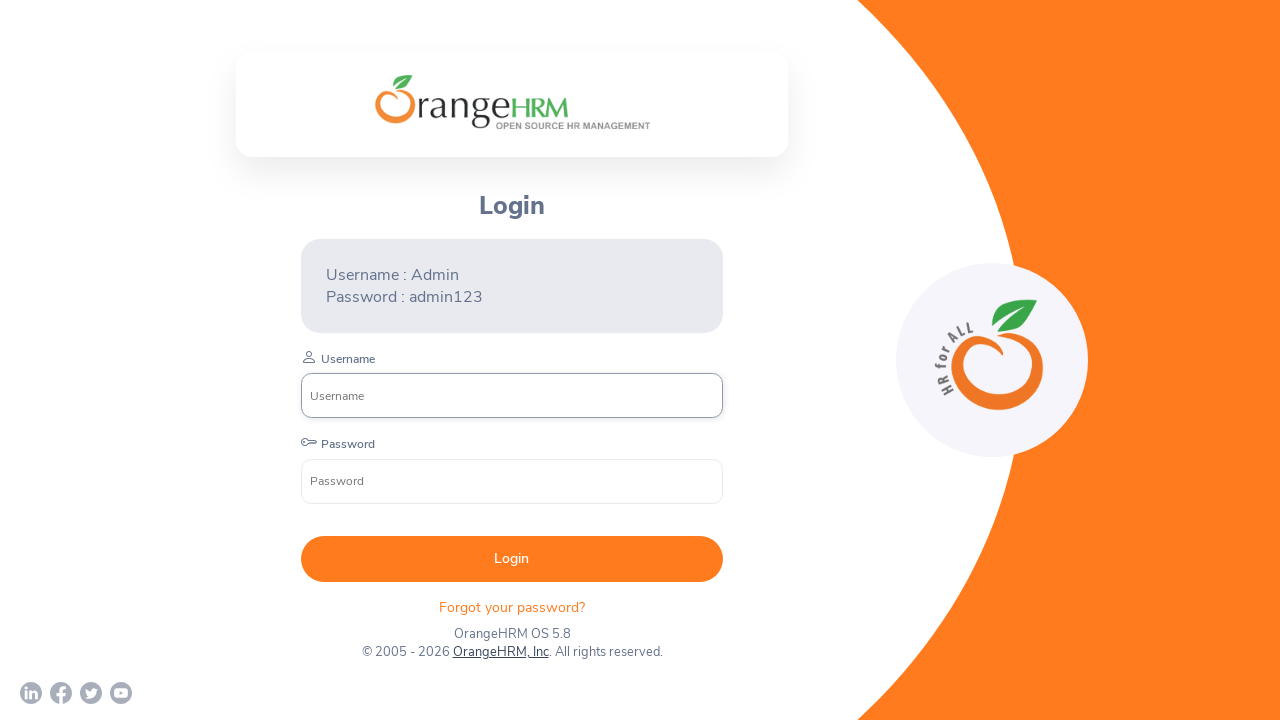

Navigated to FreeCRM website
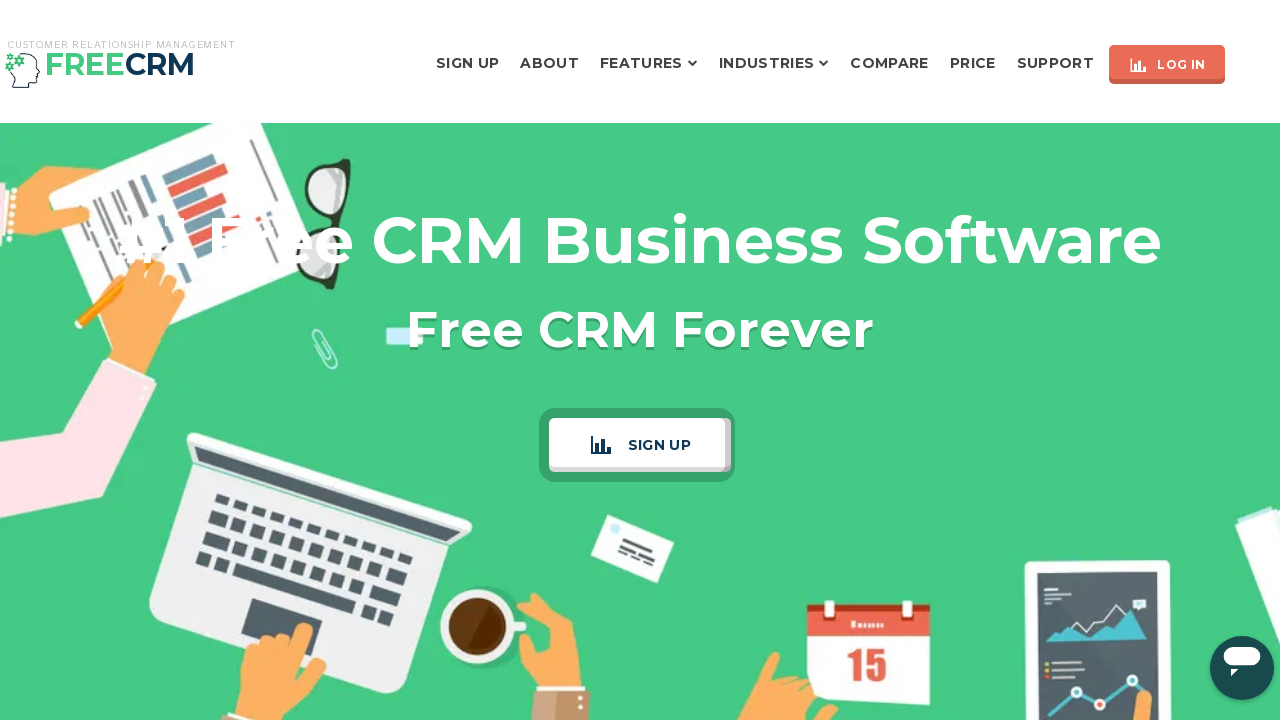

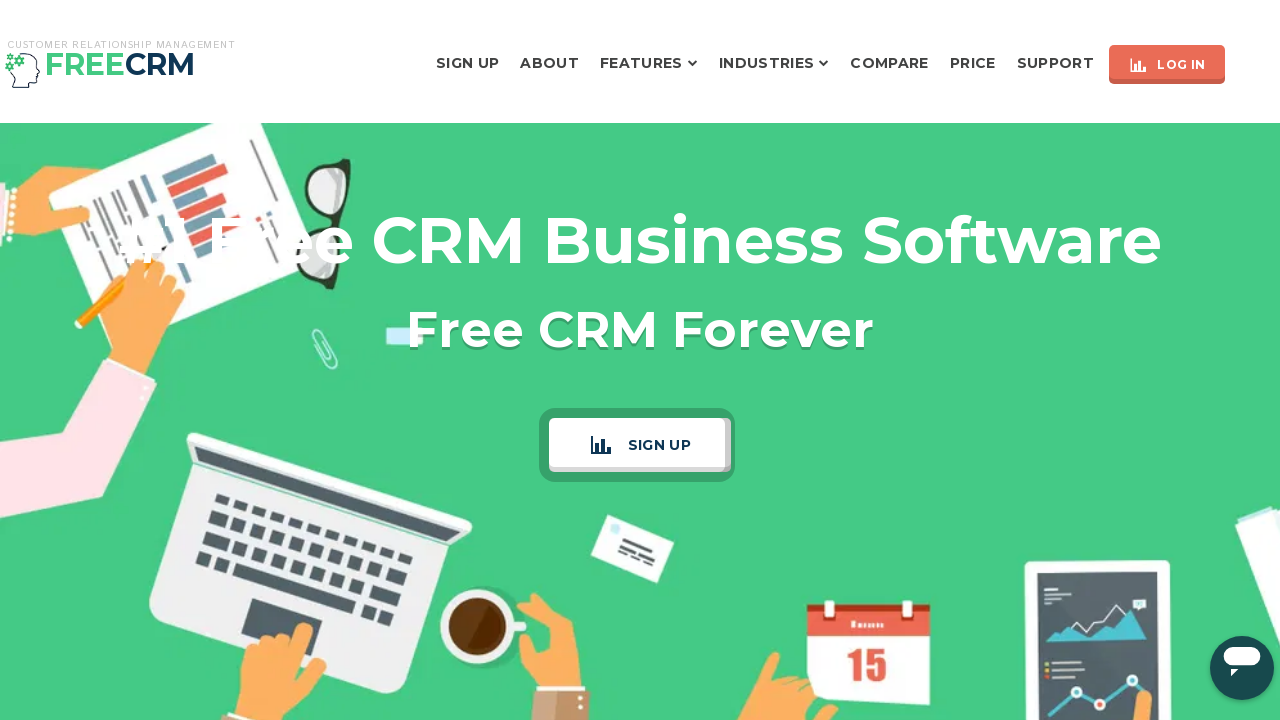